Tests scrolling functionality on the Selenium website by scrolling down, scrolling up, and then scrolling to a specific element (the News section heading).

Starting URL: https://www.selenium.dev/

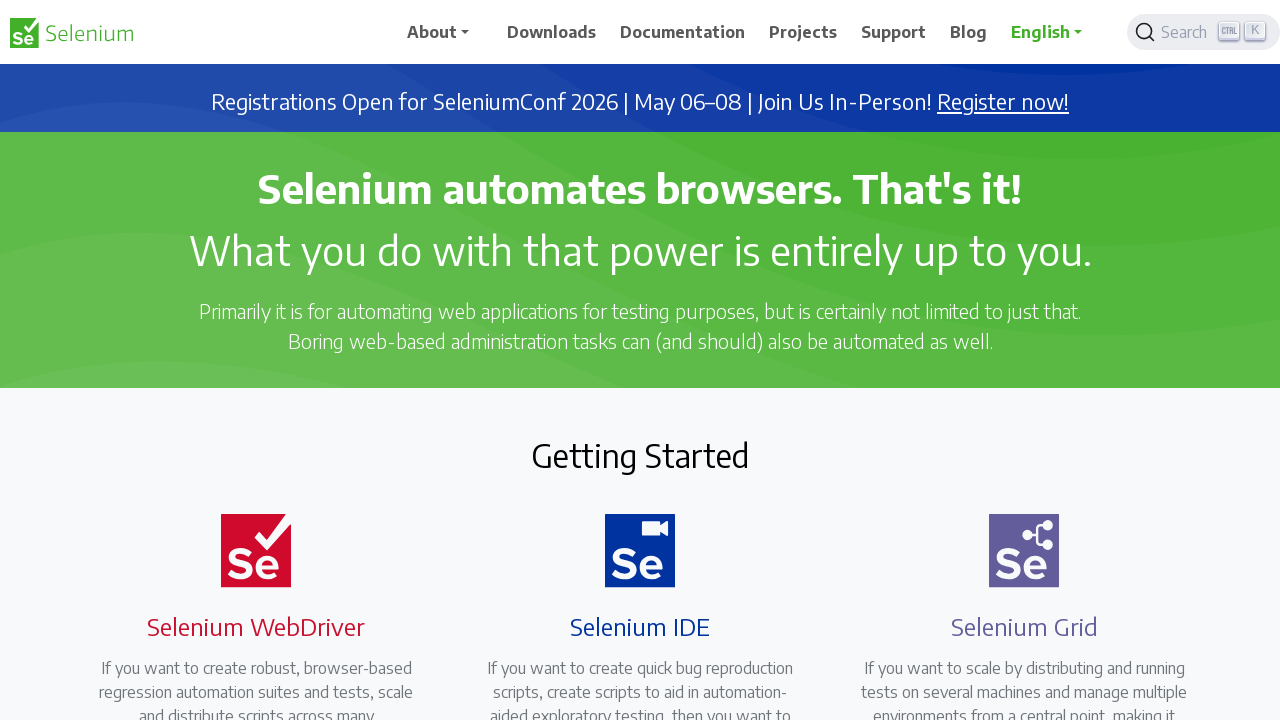

Scrolled down by 500 pixels
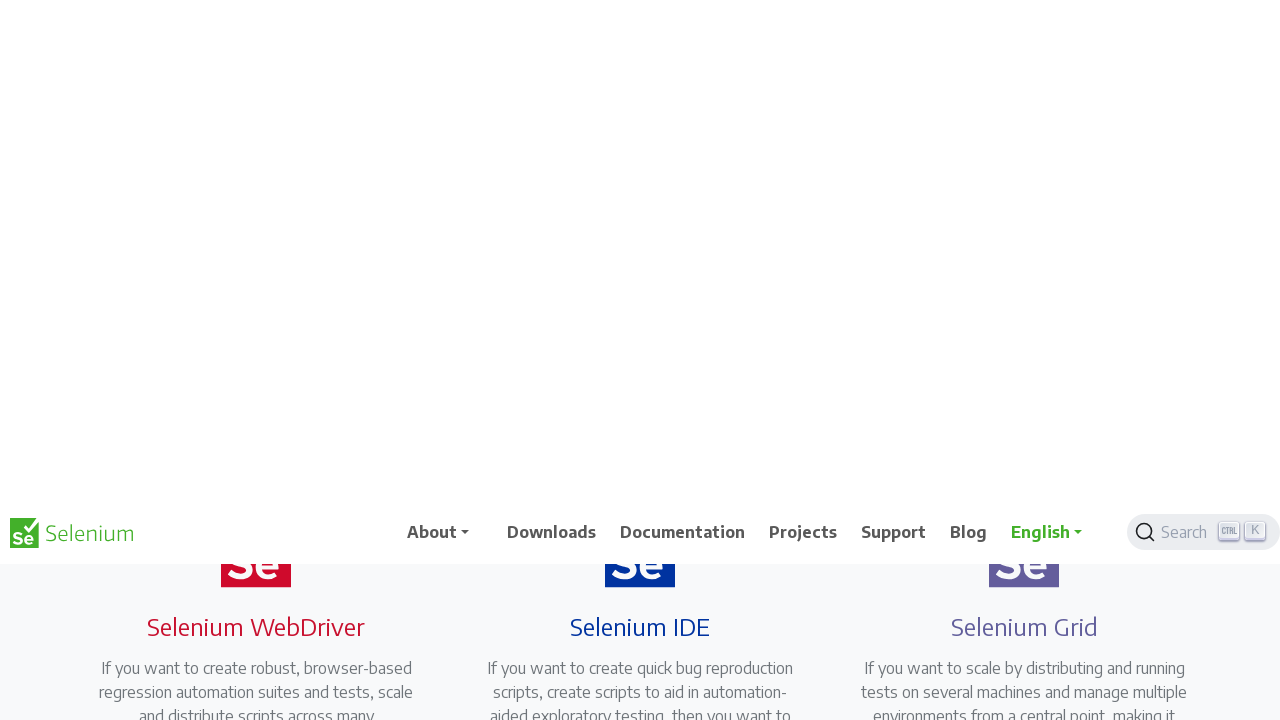

Waited 1000ms for scroll animation to complete
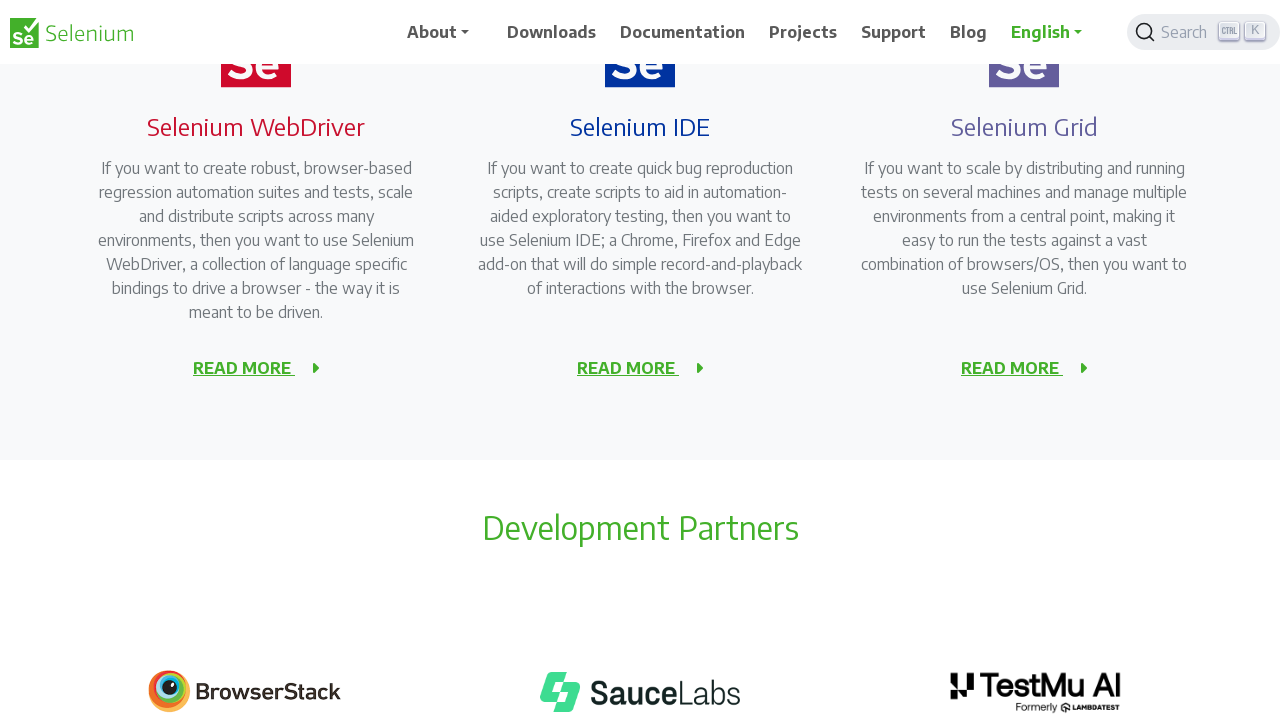

Scrolled down by another 500 pixels
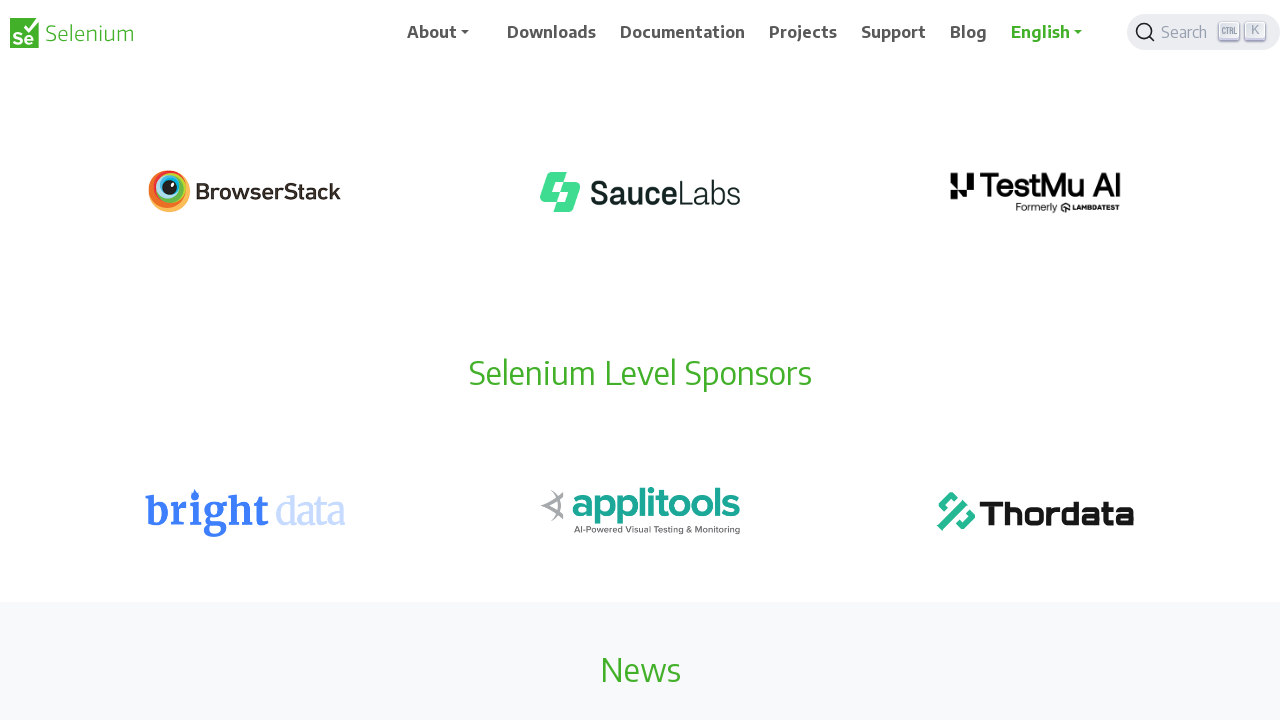

Waited 1000ms for scroll animation to complete
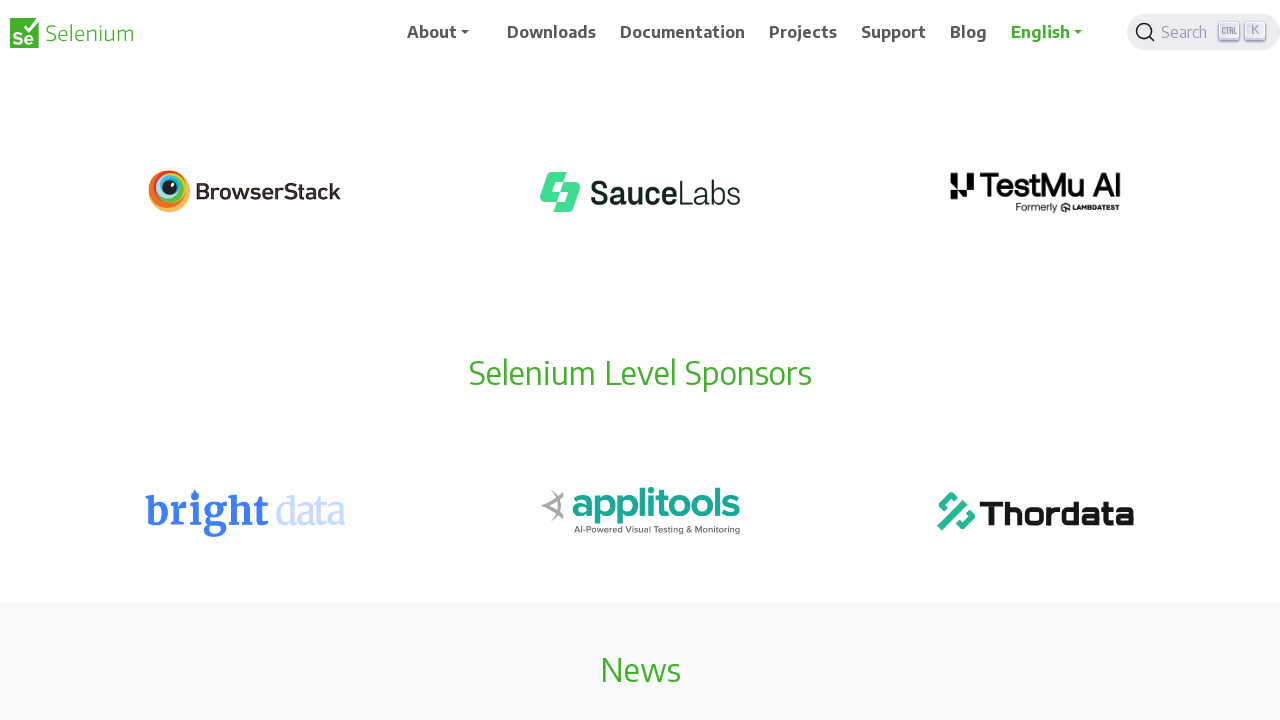

Scrolled up by 500 pixels
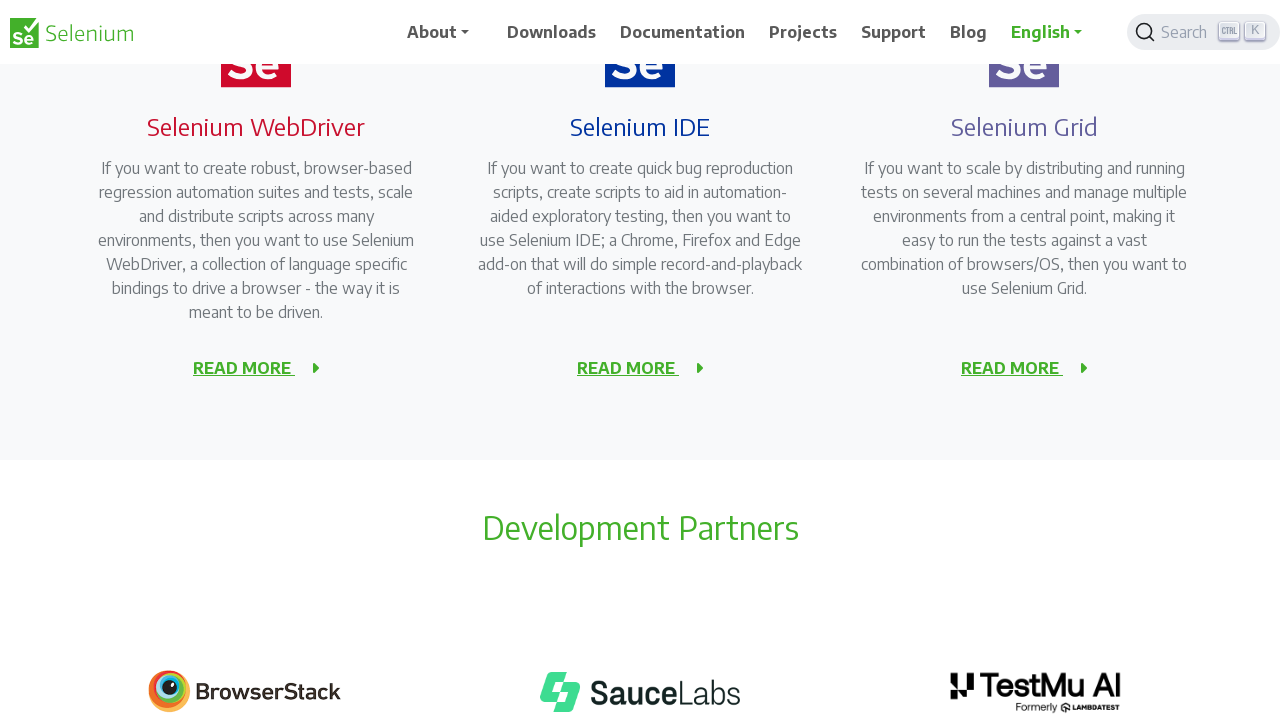

Waited 1000ms for scroll animation to complete
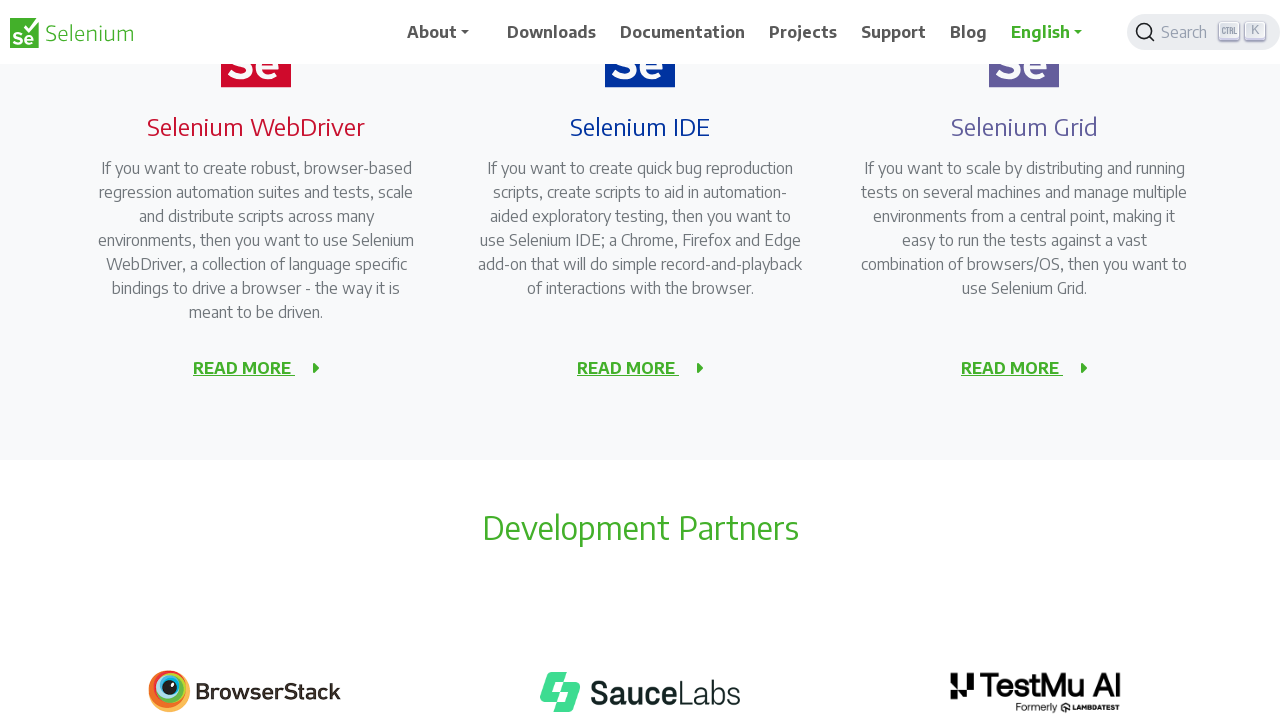

Scrolled up by another 500 pixels
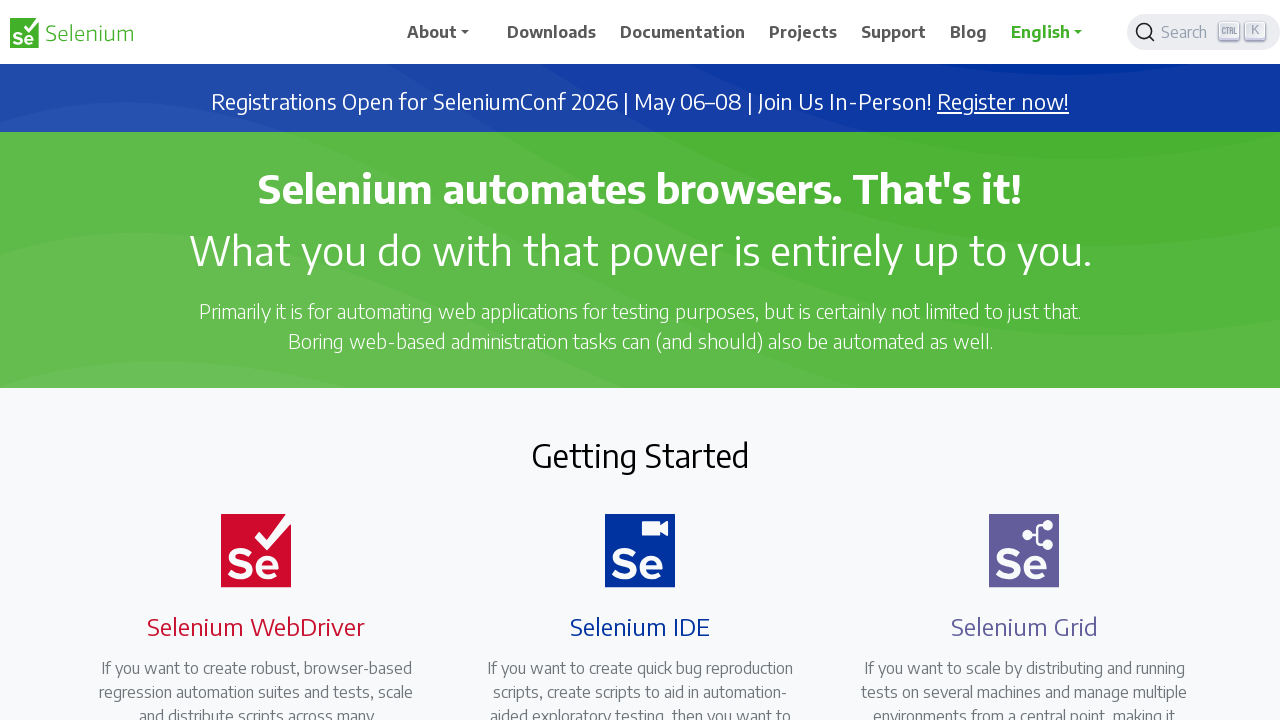

Waited 1000ms for scroll animation to complete
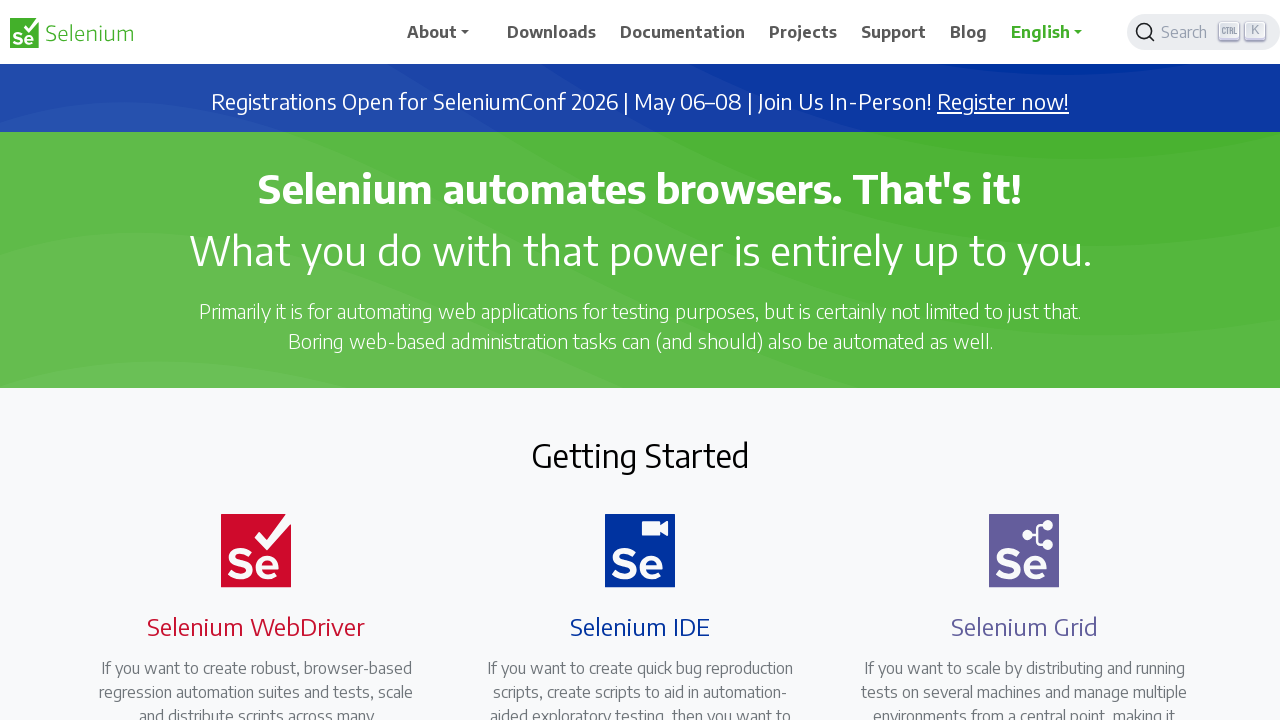

Located the News section heading element
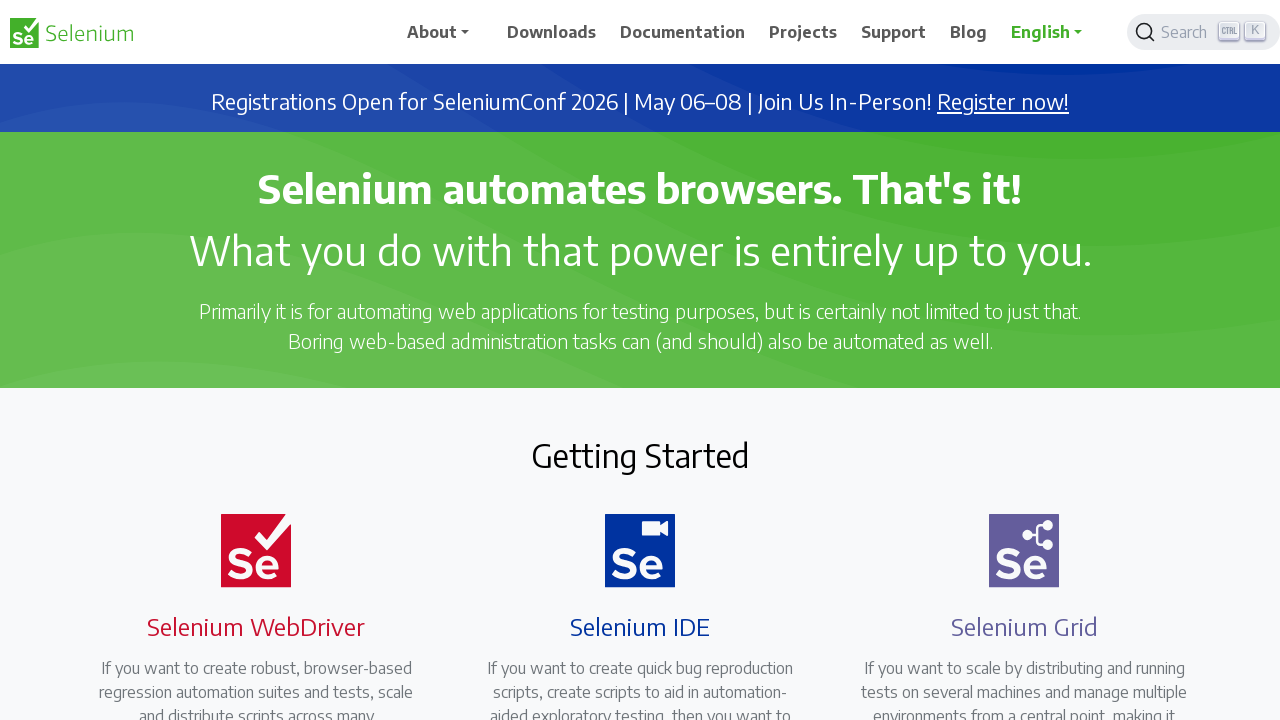

Scrolled to the News section heading
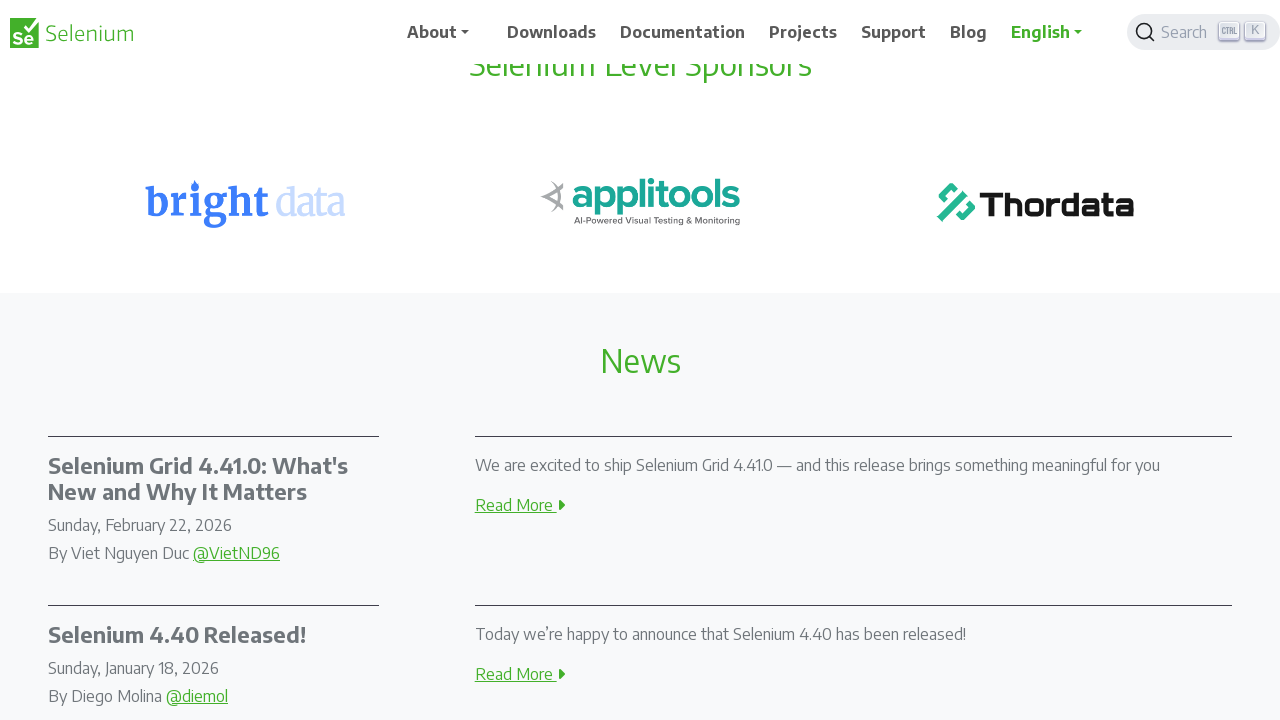

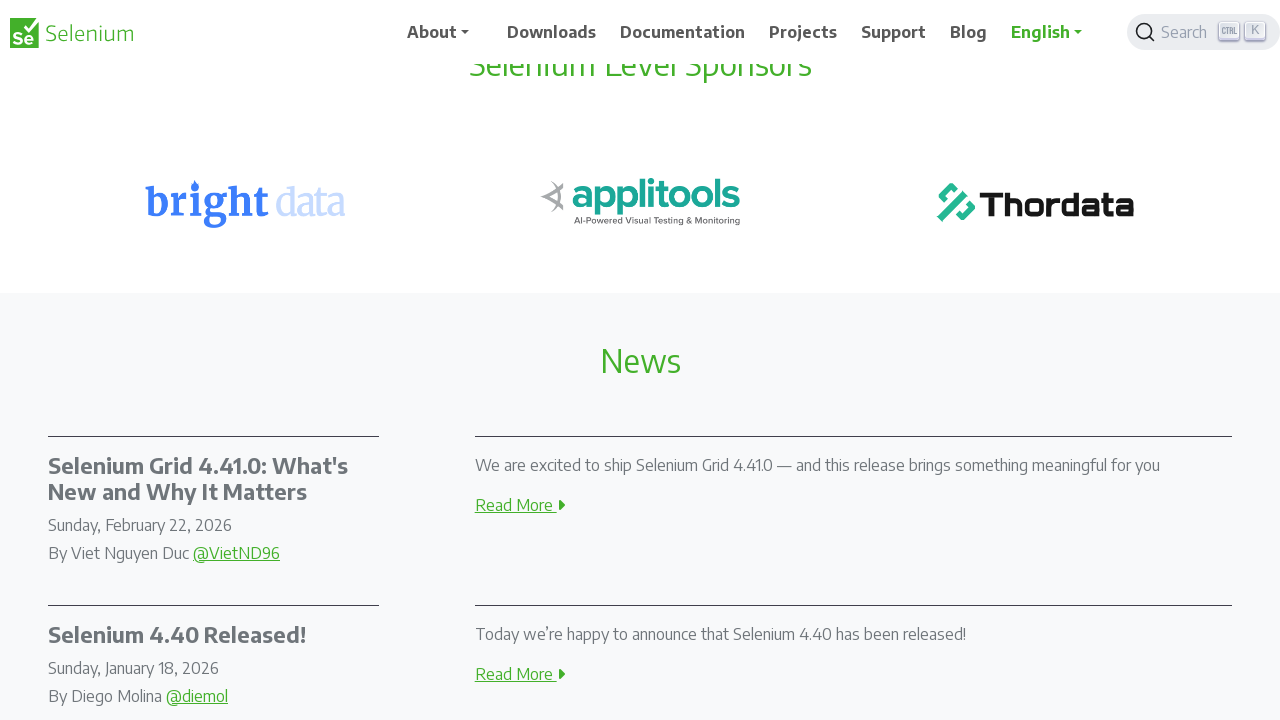